Smoke test for critical public pages - verifies the homepage loads with SyncScript branding visible.

Starting URL: https://www.syncscript.app/

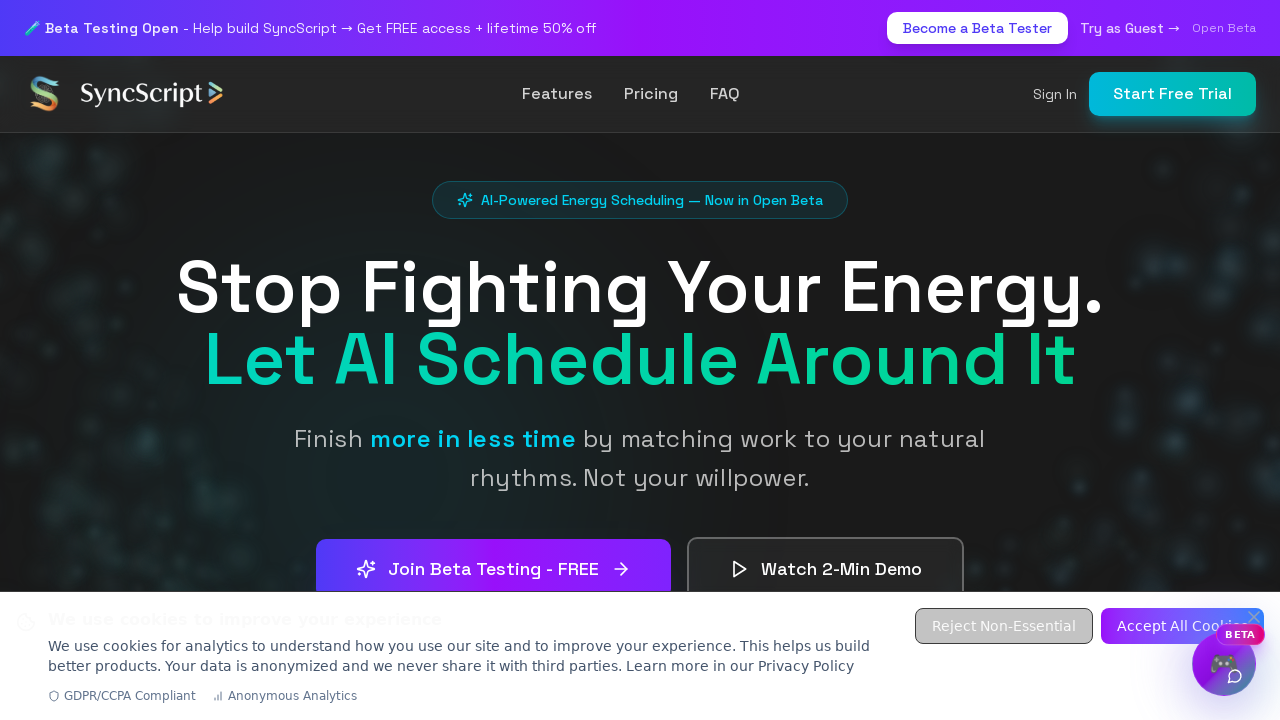

Waited for page DOM to be content loaded
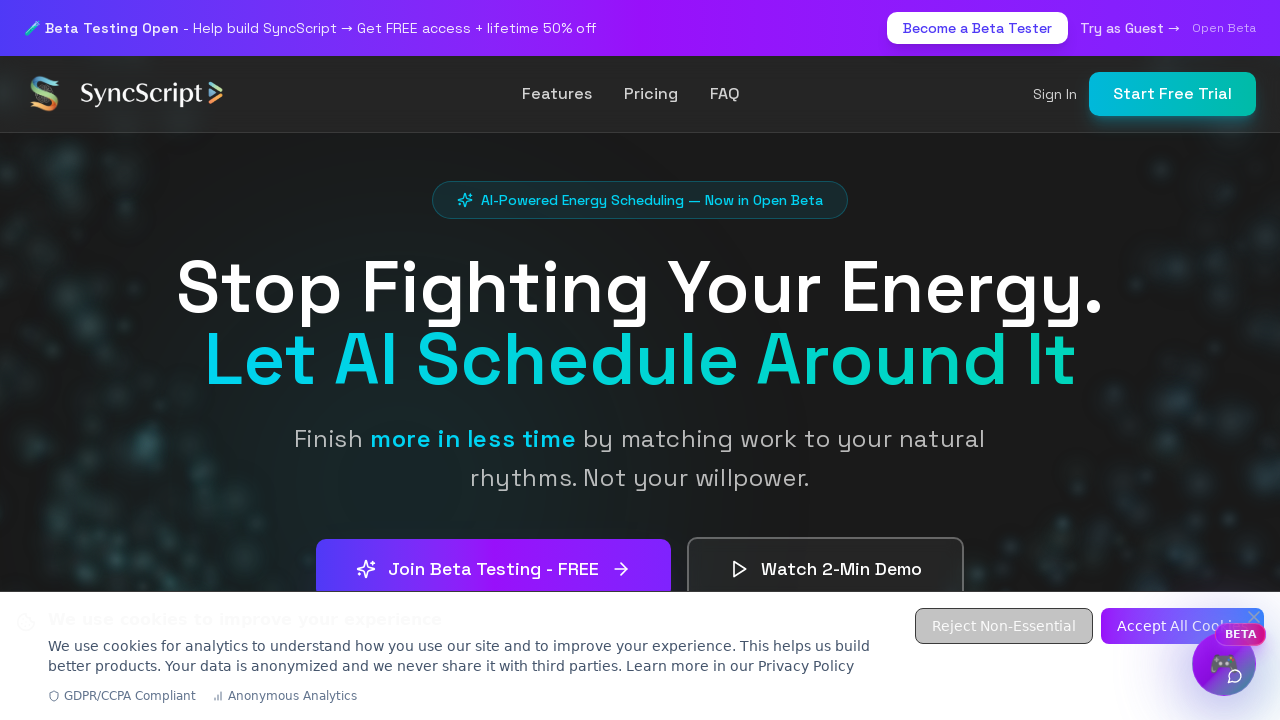

SyncScript branding text is visible on homepage
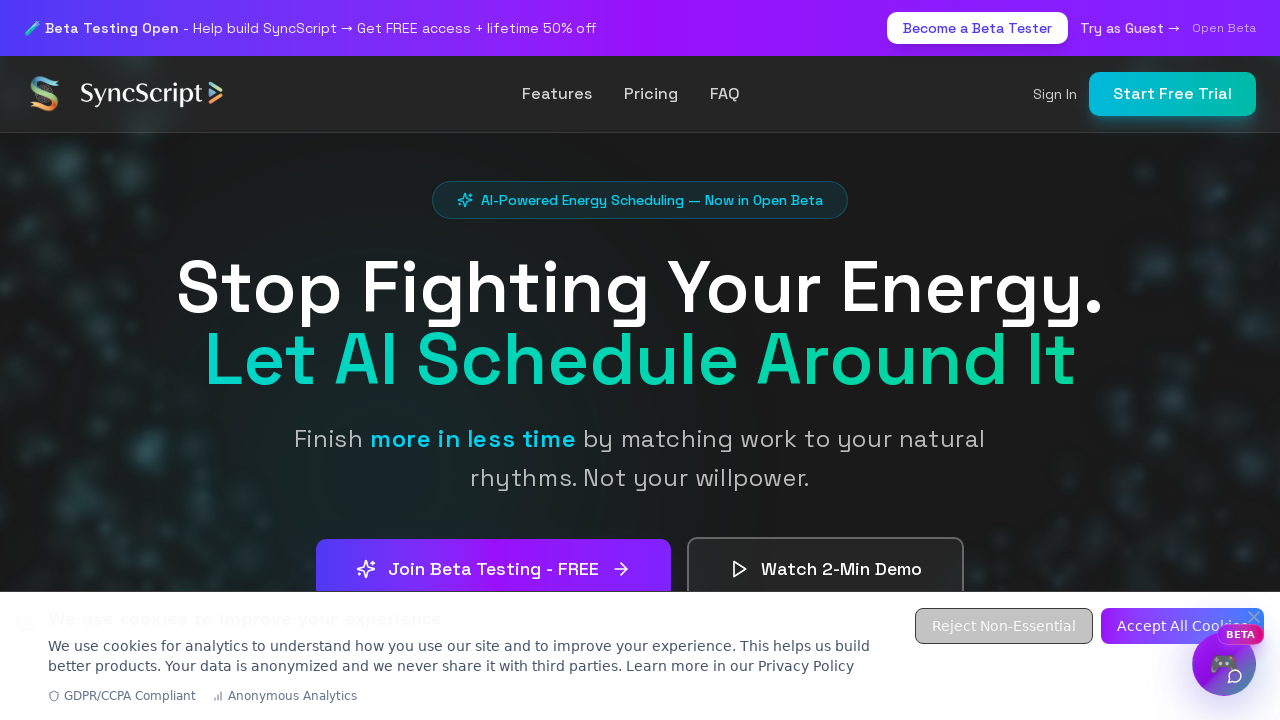

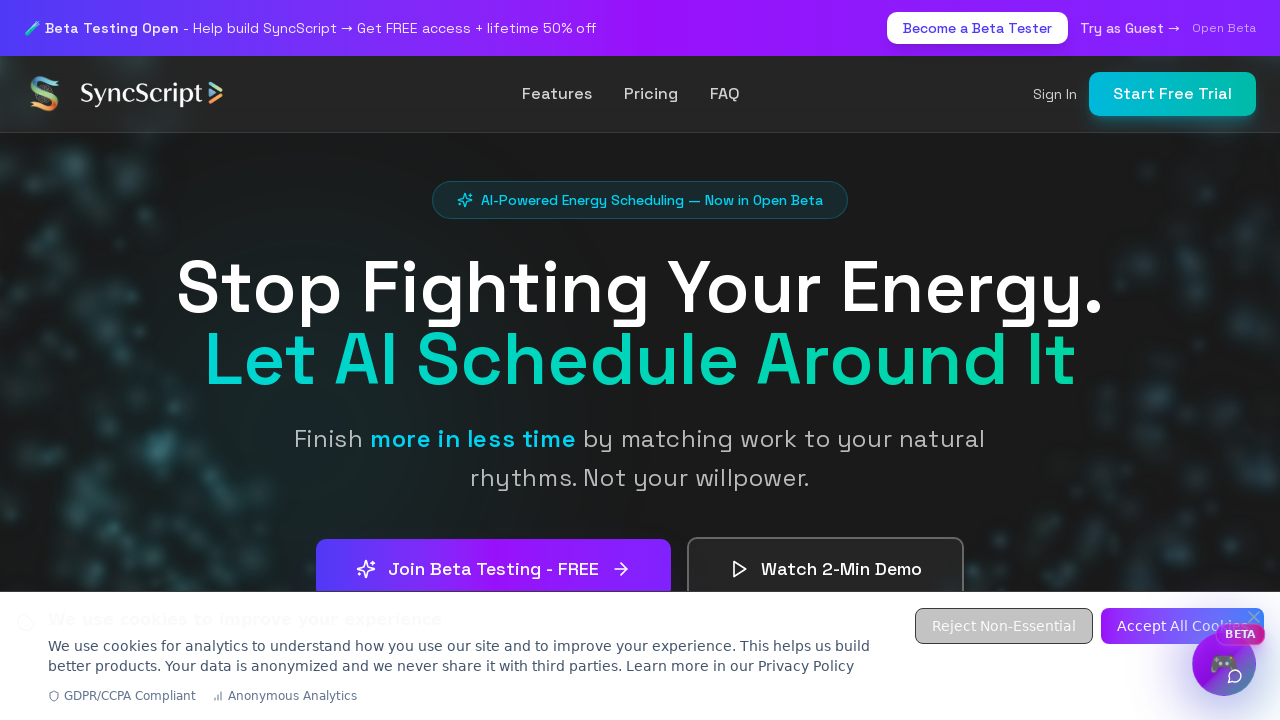